Tests an e-commerce site by adding multiple items to cart, proceeding to checkout, and applying a promo code

Starting URL: https://rahulshettyacademy.com/seleniumPractise/#/

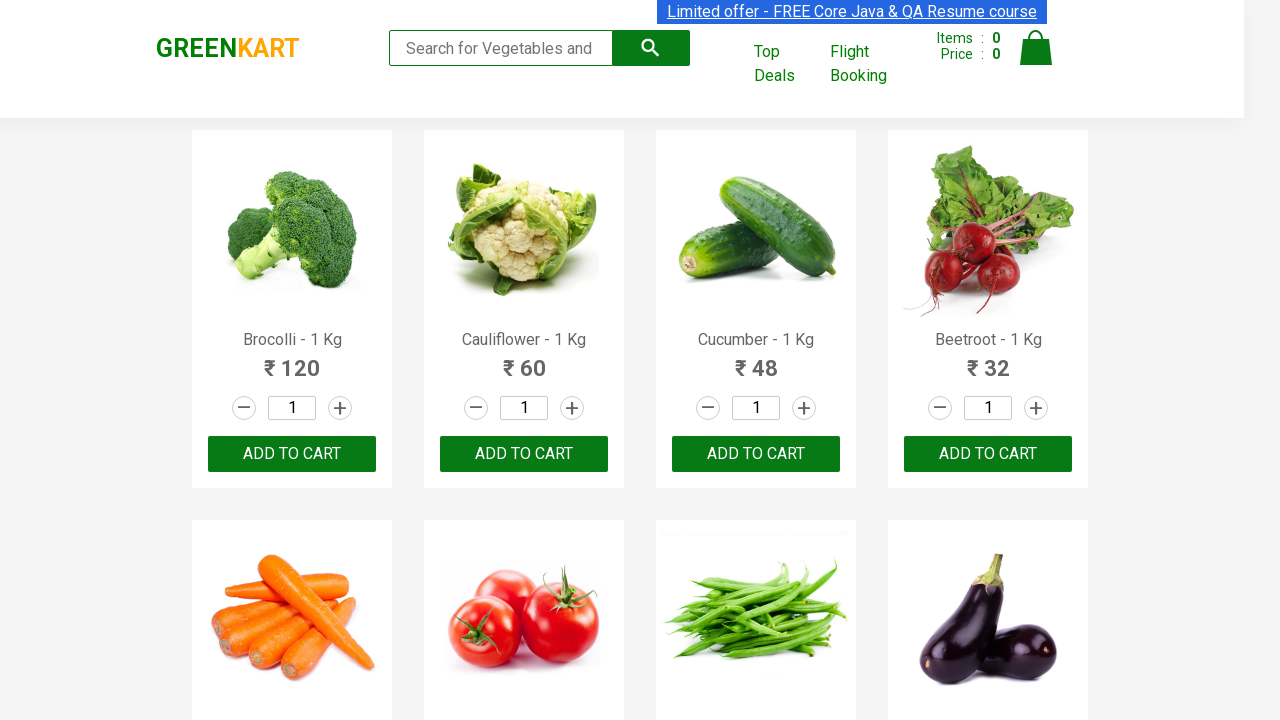

Clicked 'Add to Cart' button for Cucumber - 1 Kg at (756, 454) on (//h4[text()='Cucumber - 1 Kg']/parent::div[@class='product'])/div/button
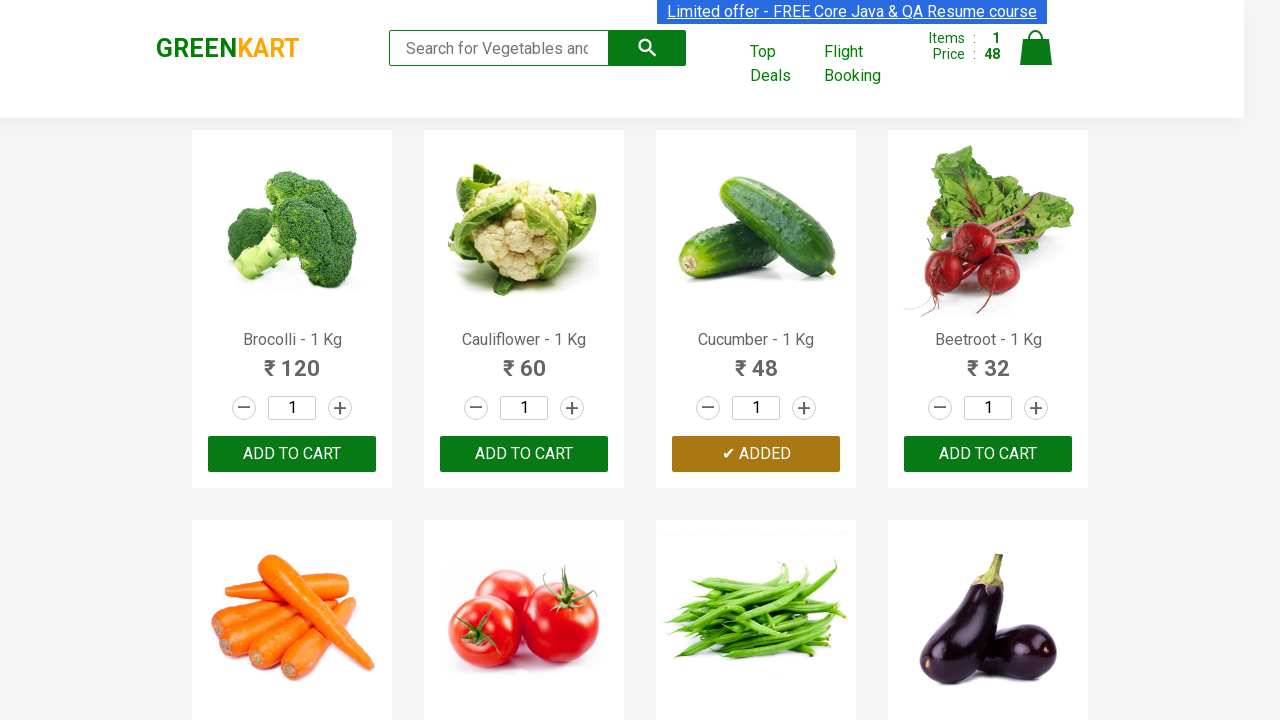

Clicked 'Add to Cart' button for Brocolli at (292, 454) on xpath=//div[@class='product-action']/button >> nth=0
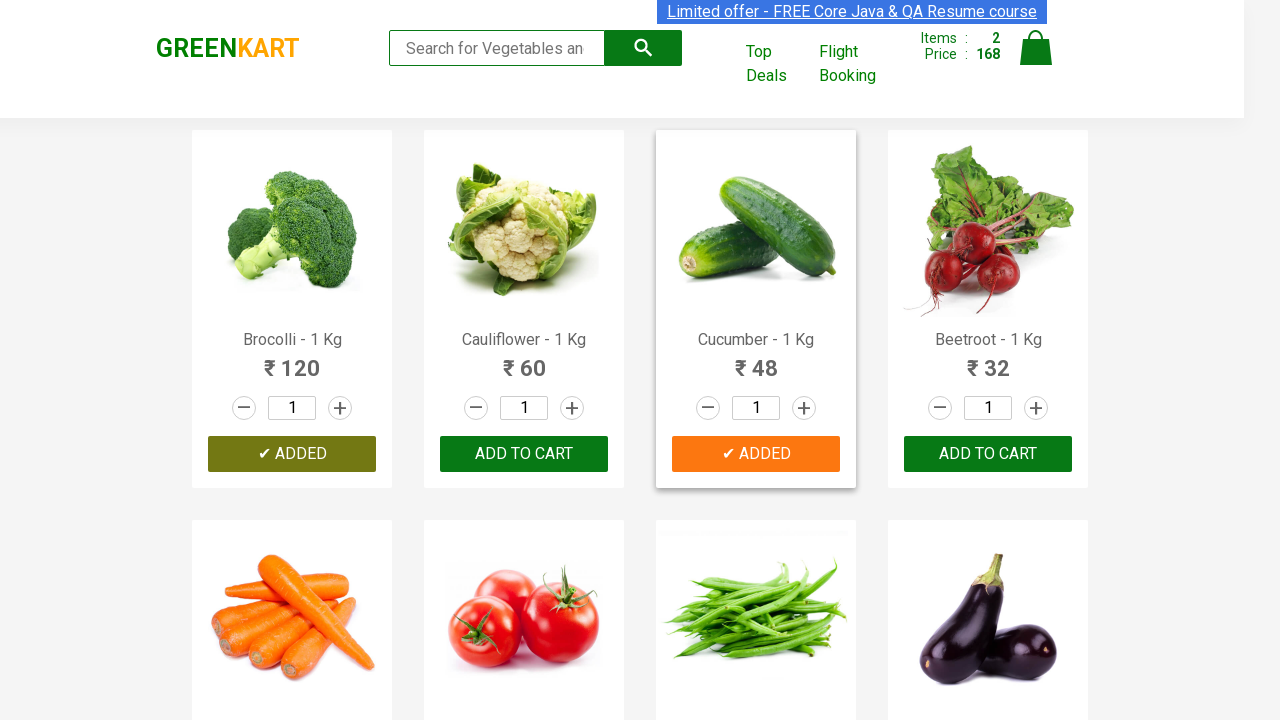

Clicked 'Add to Cart' button for Beetroot at (988, 454) on xpath=//div[@class='product-action']/button >> nth=3
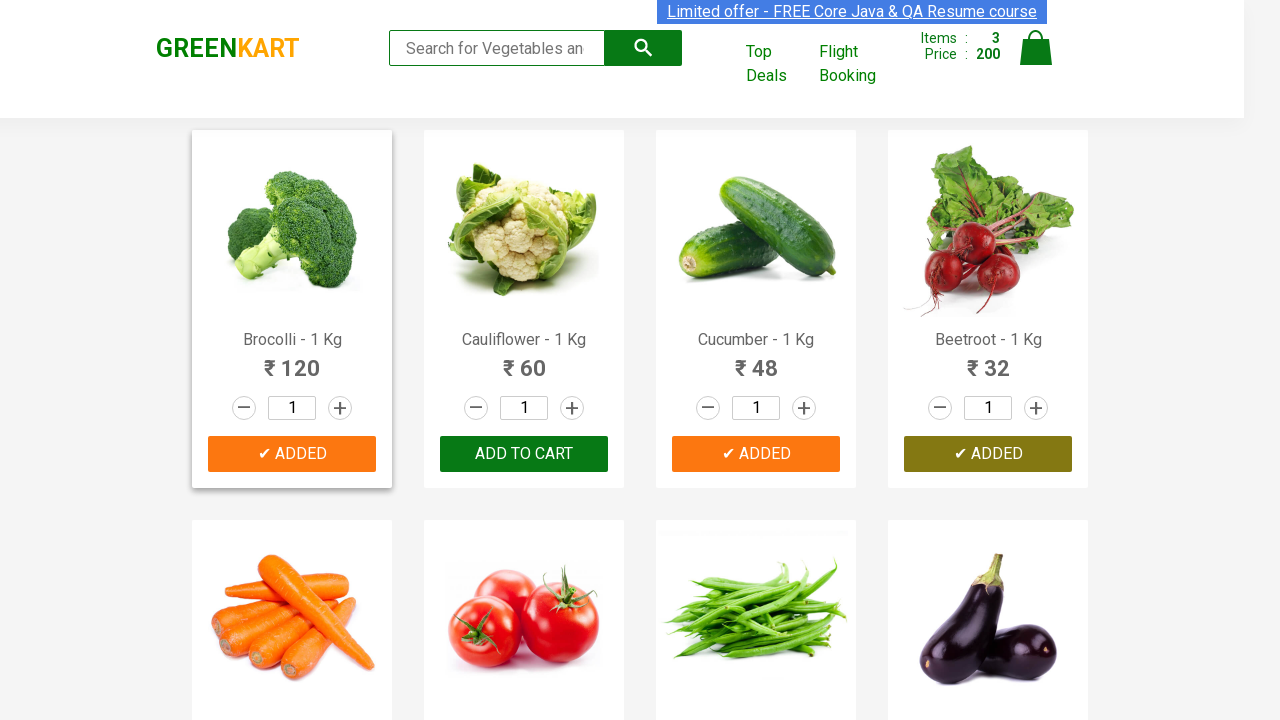

Clicked 'Add to Cart' button for Carrot at (292, 360) on xpath=//div[@class='product-action']/button >> nth=4
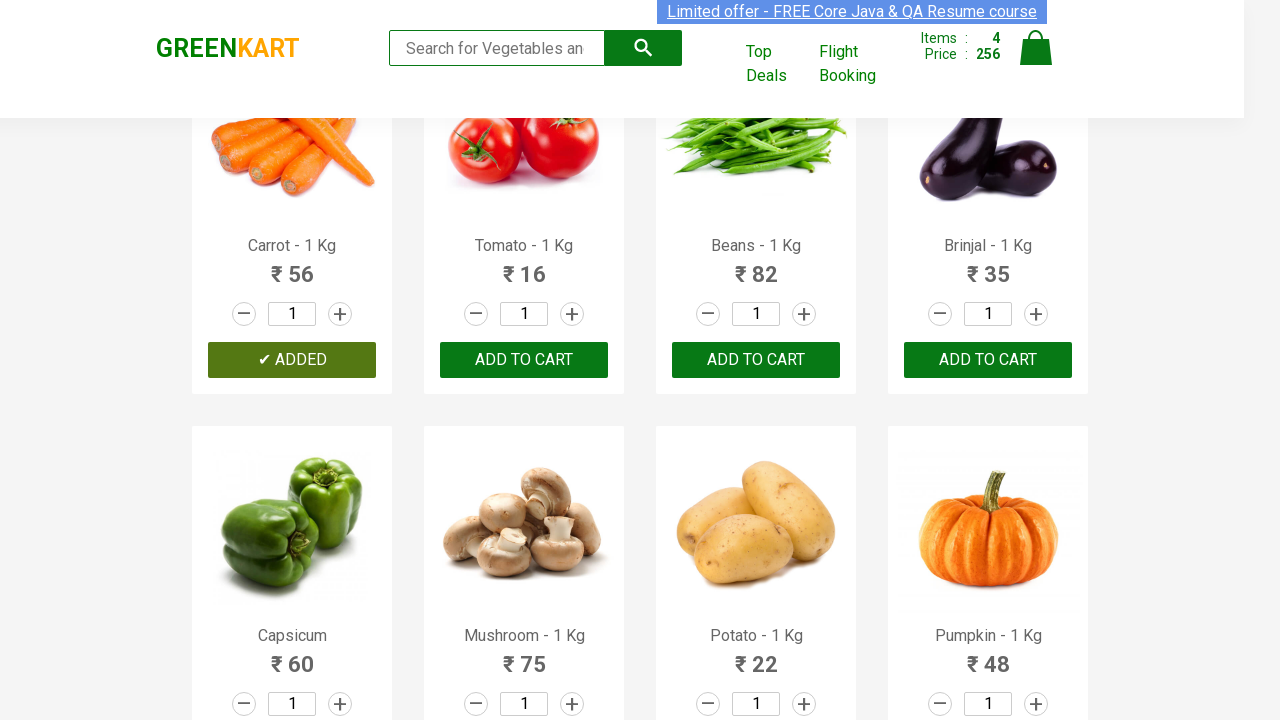

Clicked cart icon to view shopping cart at (1036, 48) on img[alt='Cart']
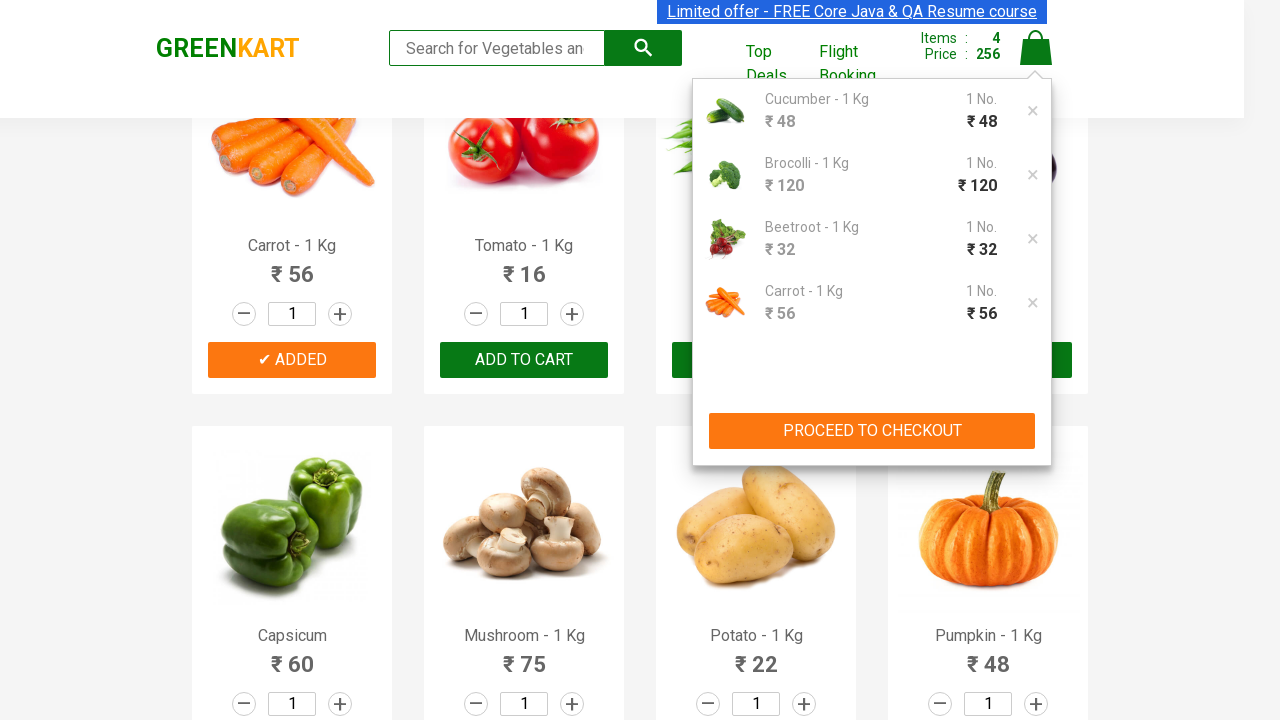

Clicked 'PROCEED TO CHECKOUT' button at (872, 431) on xpath=//button[contains(text(),'PROCEED TO CHECKOUT')]
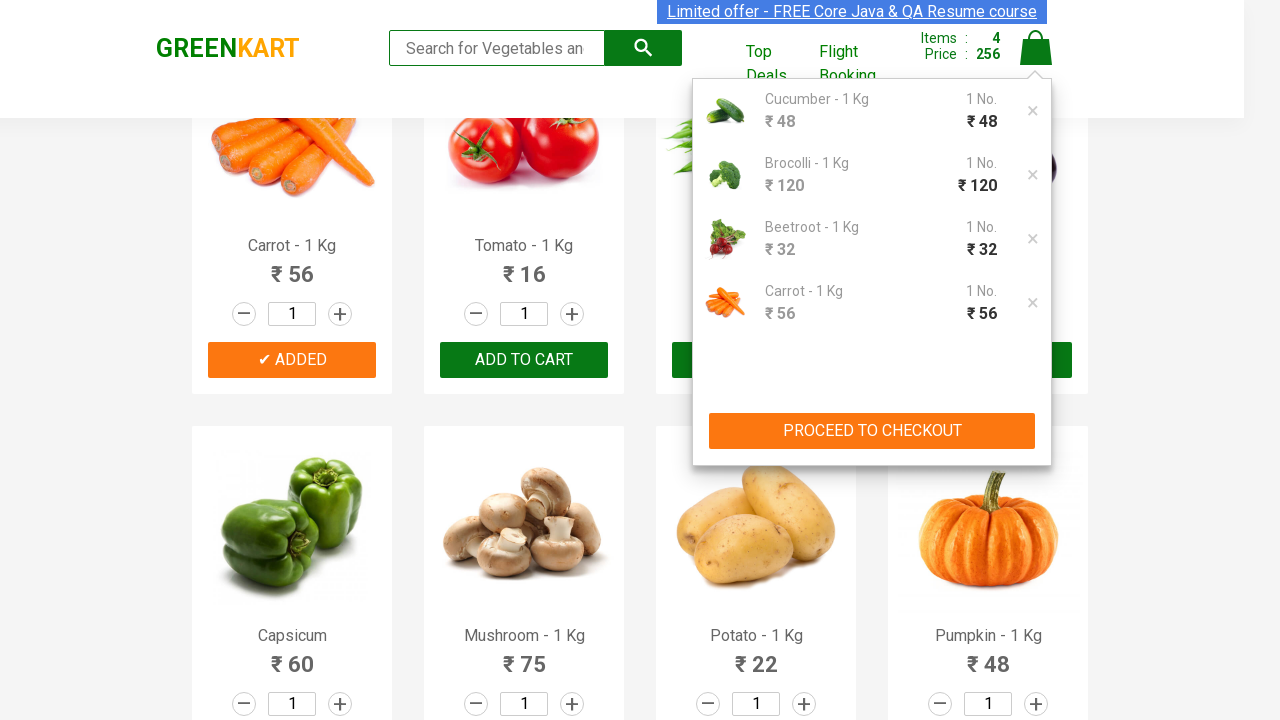

Entered promo code 'rahulshettyacademy' on input.promoCode
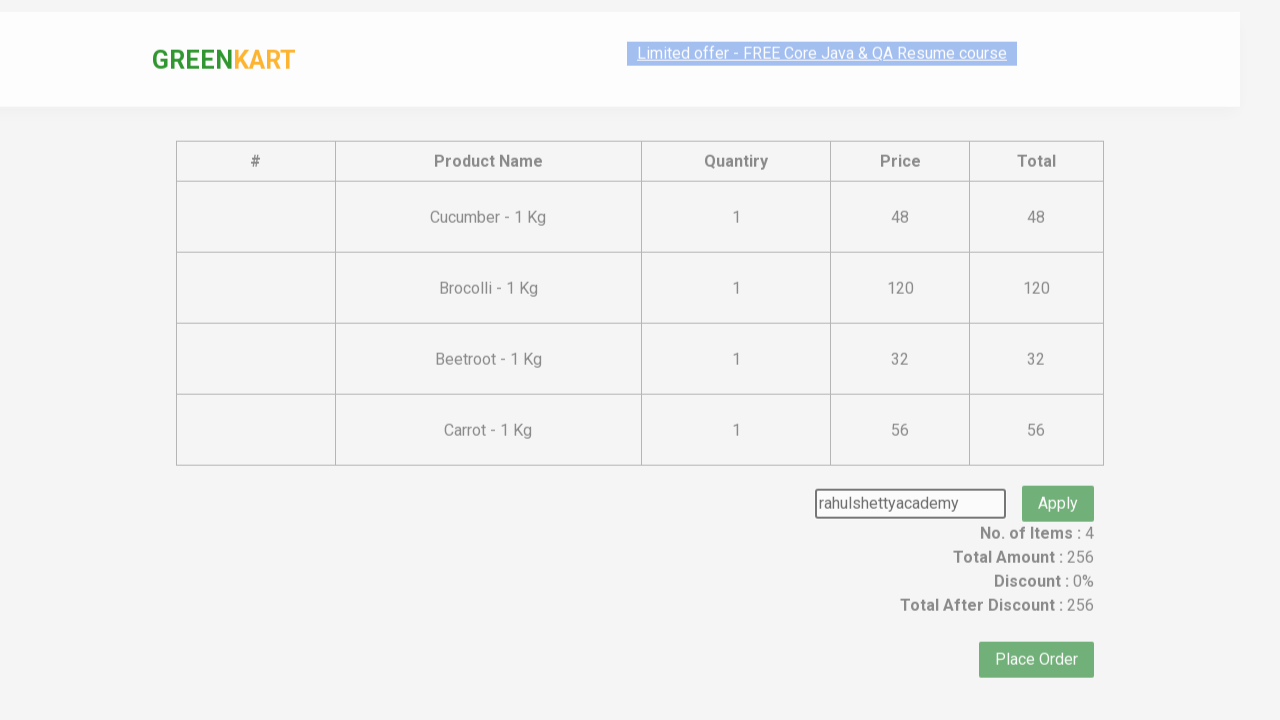

Clicked 'Apply' button to apply promo code at (1058, 477) on .promoBtn
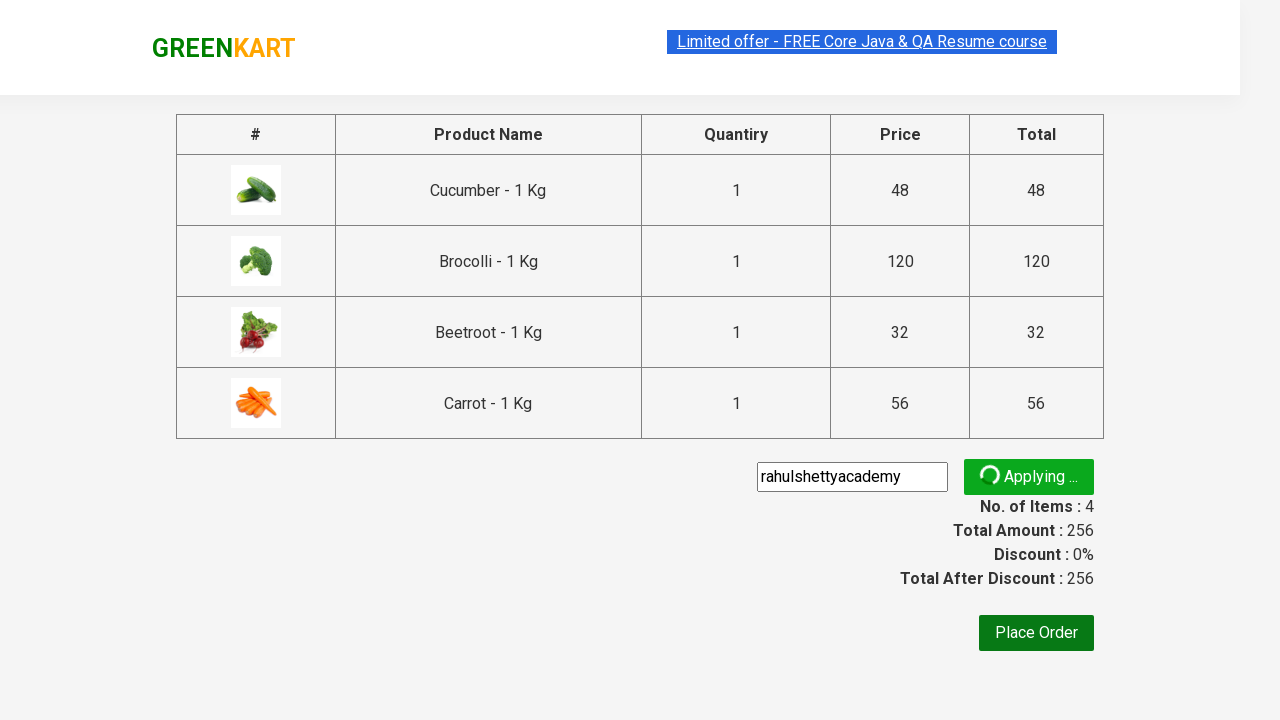

Promo code success message displayed
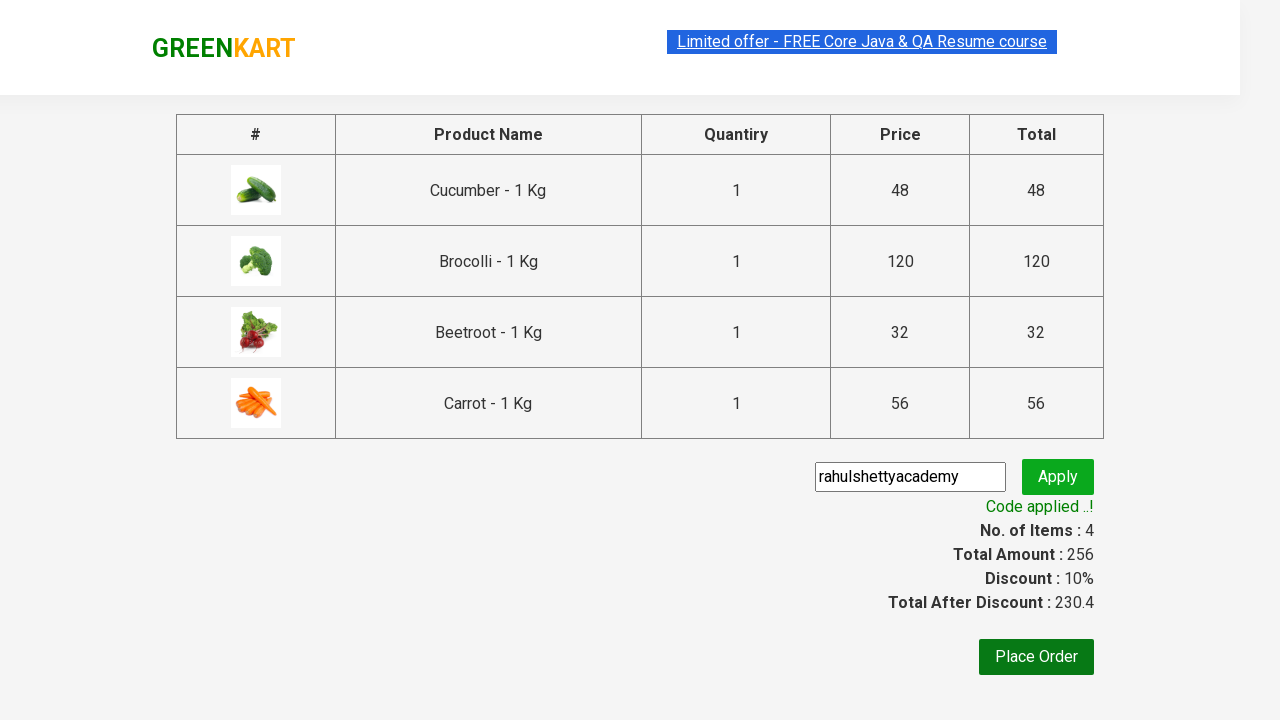

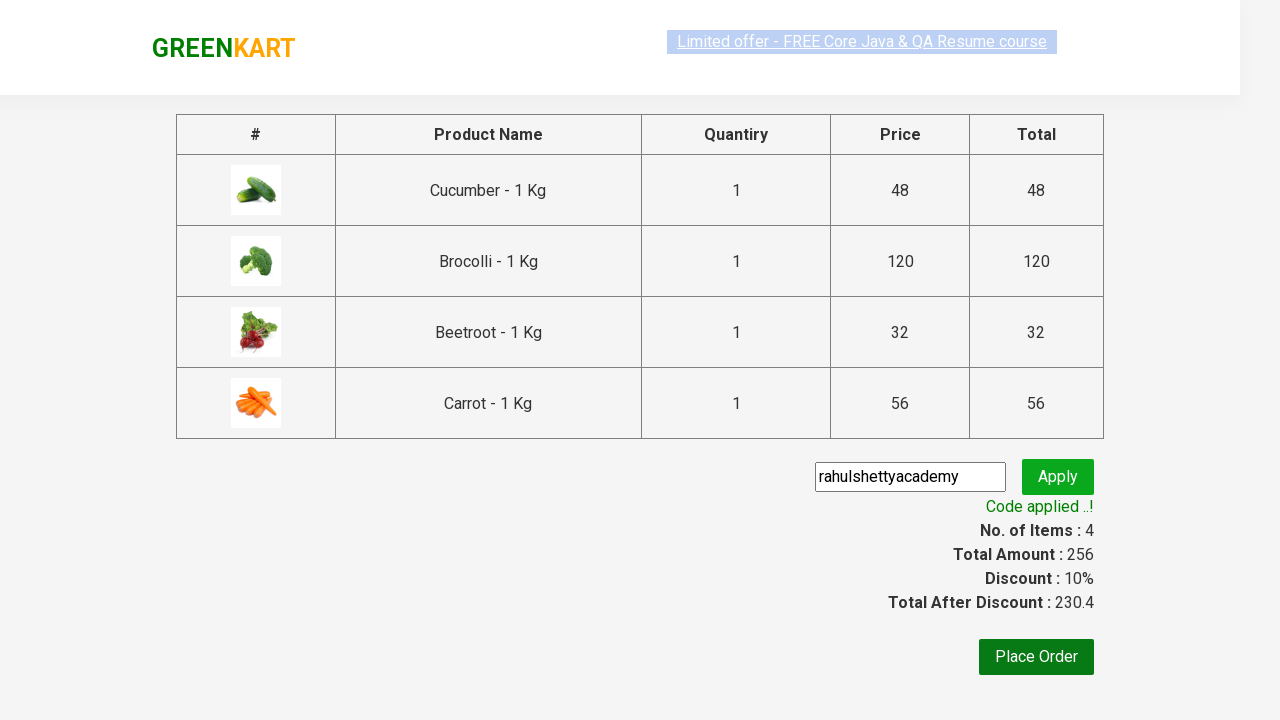